Navigates to Padzee homepage and verifies that the logo is displayed on the page

Starting URL: https://padzee.com/

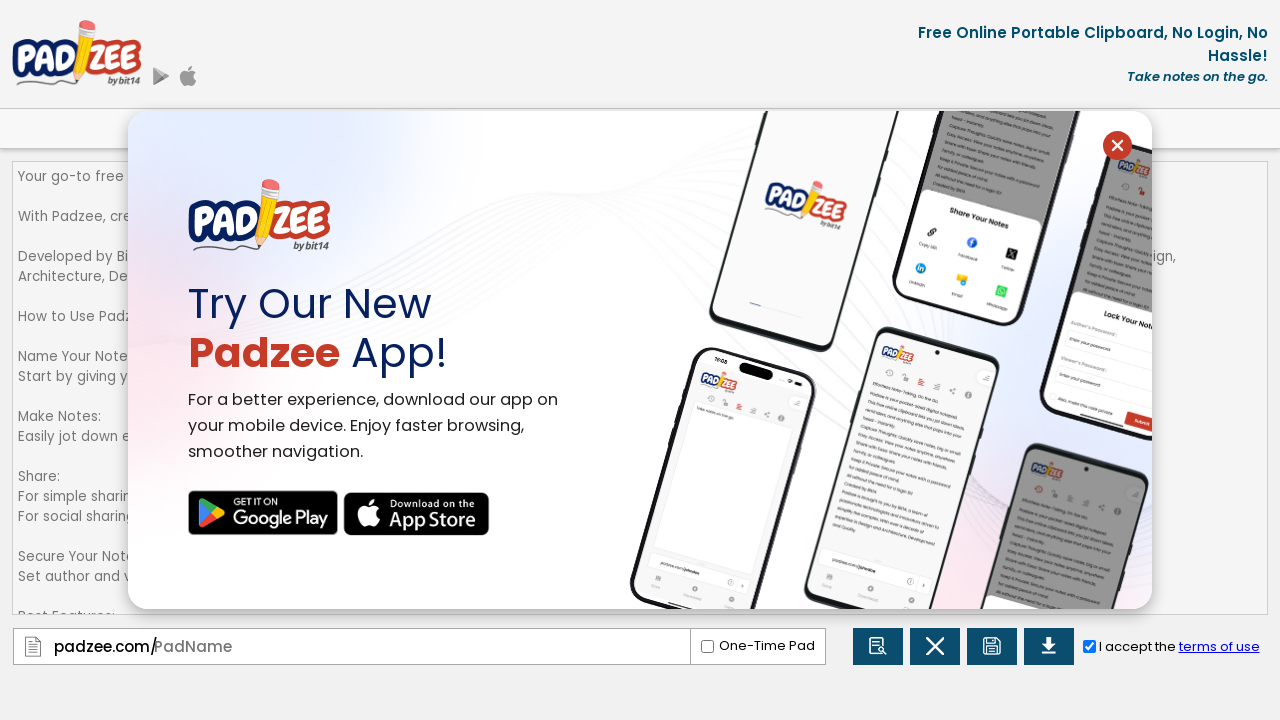

Navigated to Padzee homepage
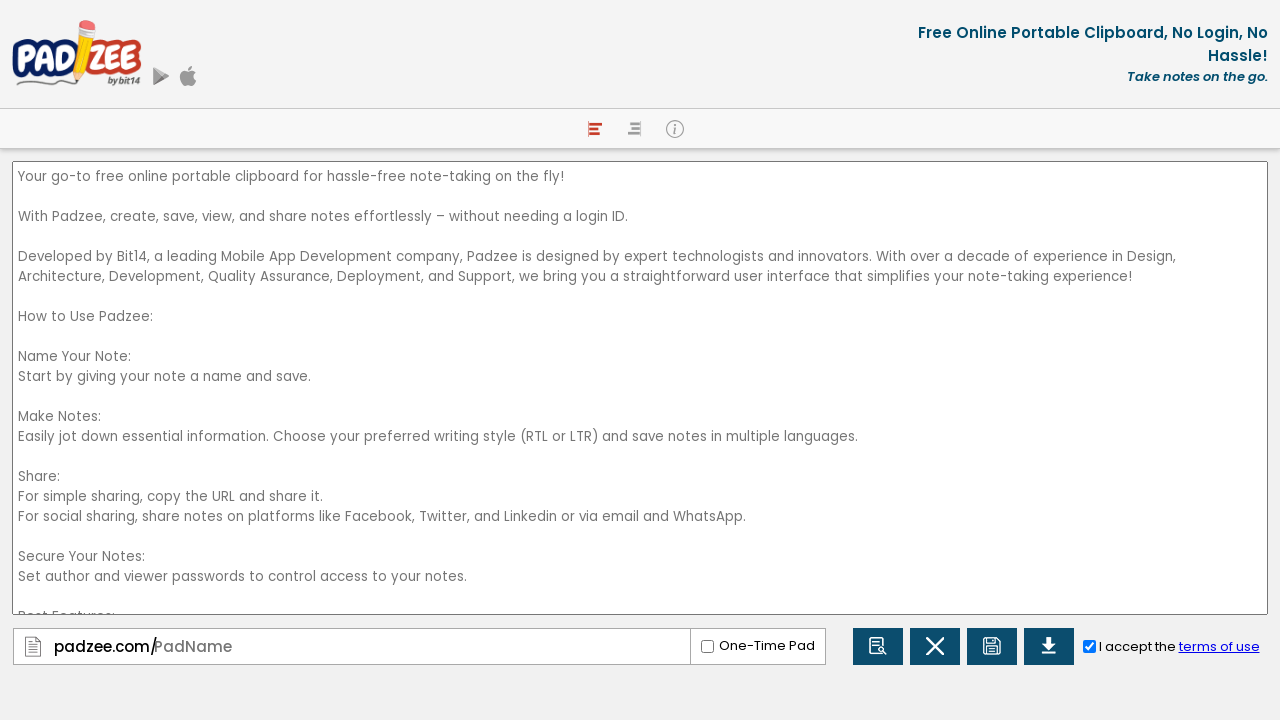

Located Padzee logo element
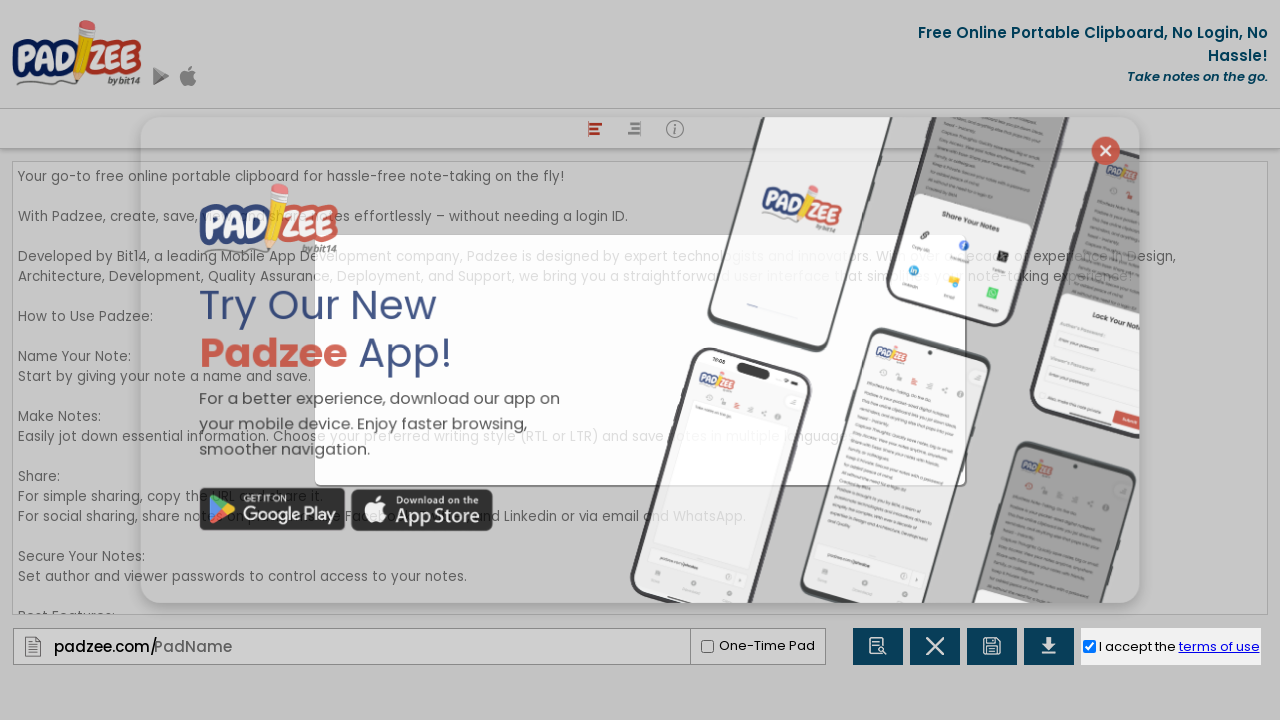

Verified that Padzee logo is visible on the page
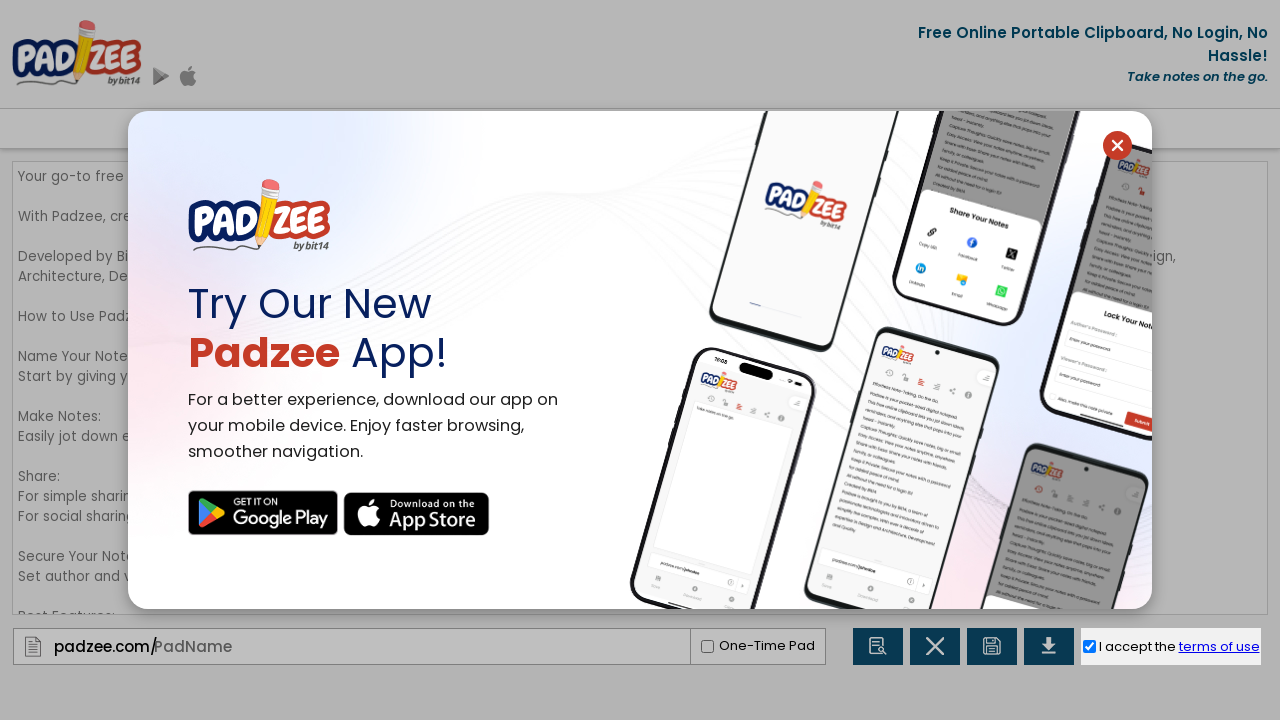

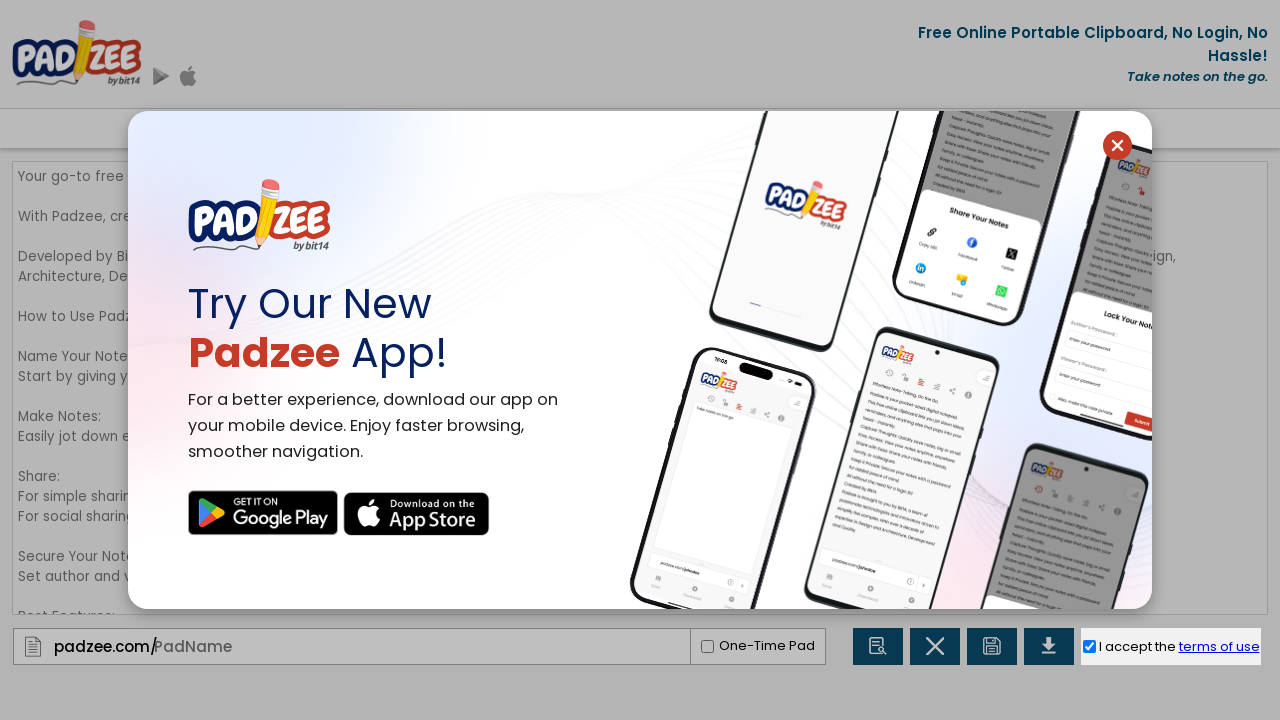